Tests clicking on the "forgot password / new student" link on the login page

Starting URL: https://yedion.jce.ac.il/yedion/fireflyweb.aspx?prgname=login

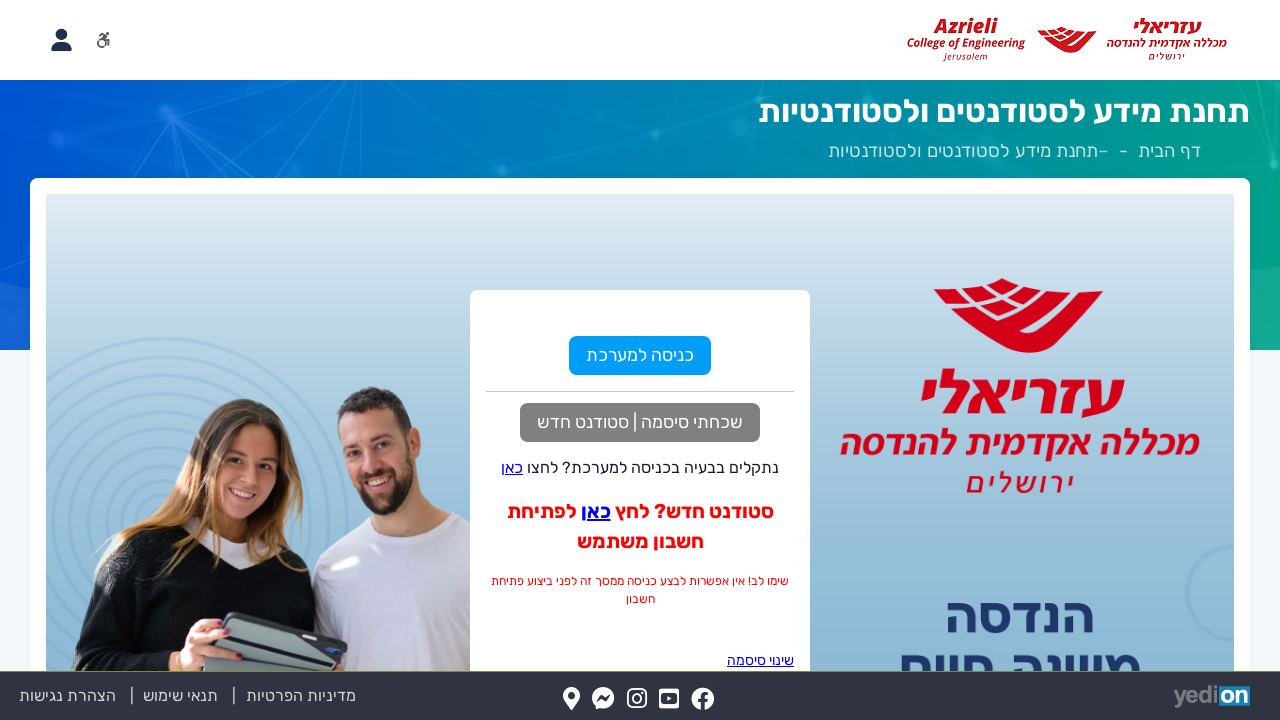

Clicked on 'forgot password / new student' link at (640, 423) on text=שכחתי סיסמה | סטודנט חדש
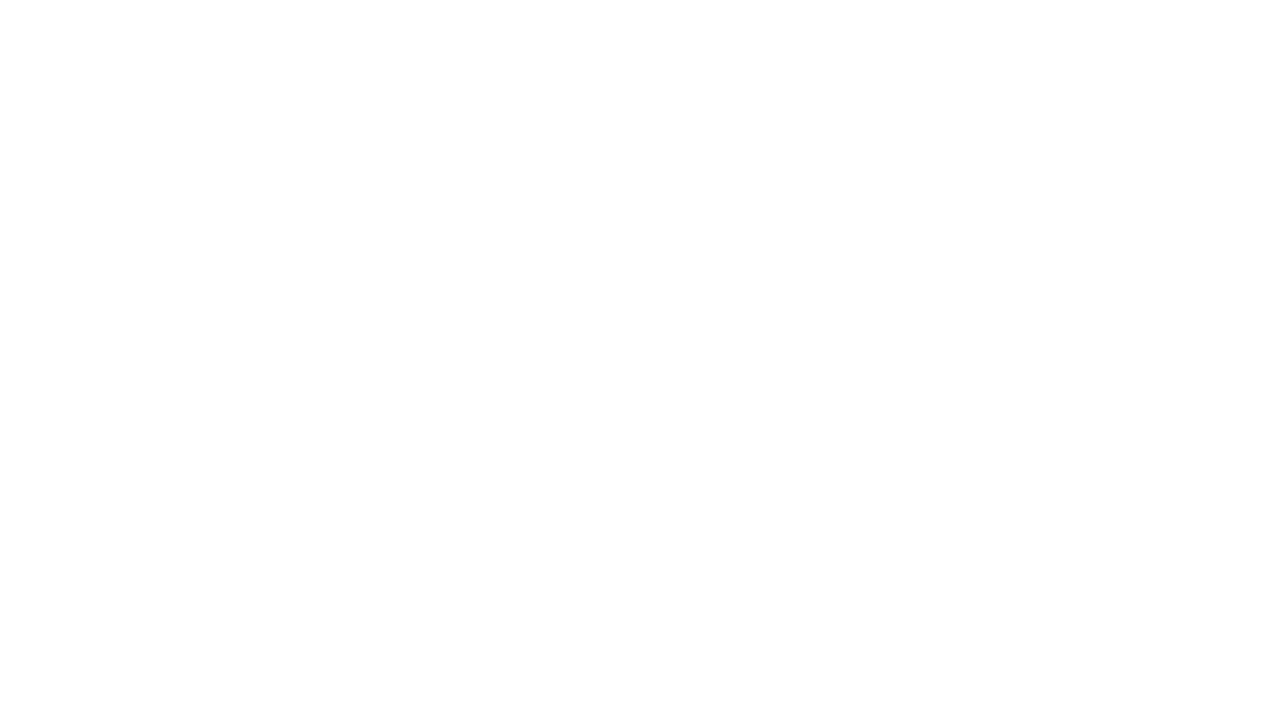

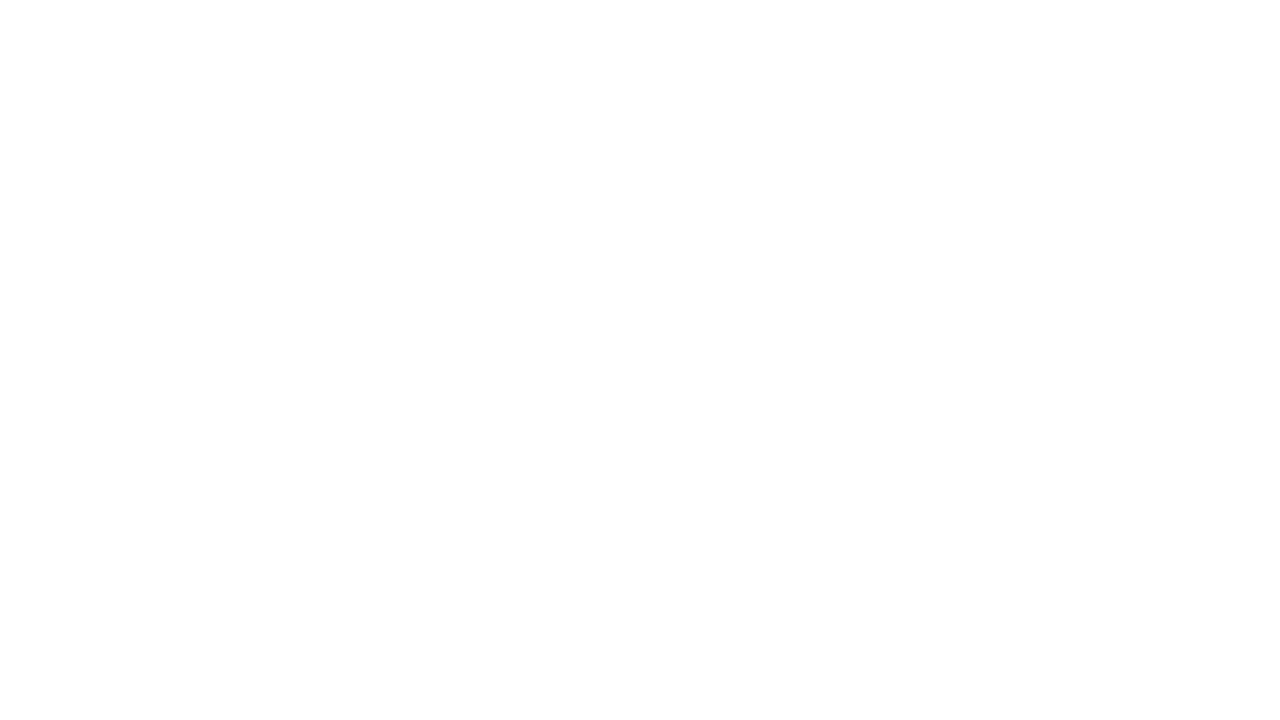